Navigates to Python 2.7.12 download page and clicks on the Windows x86-64 MSI installer download link to initiate a file download.

Starting URL: https://www.python.org/downloads/release/python-2712/

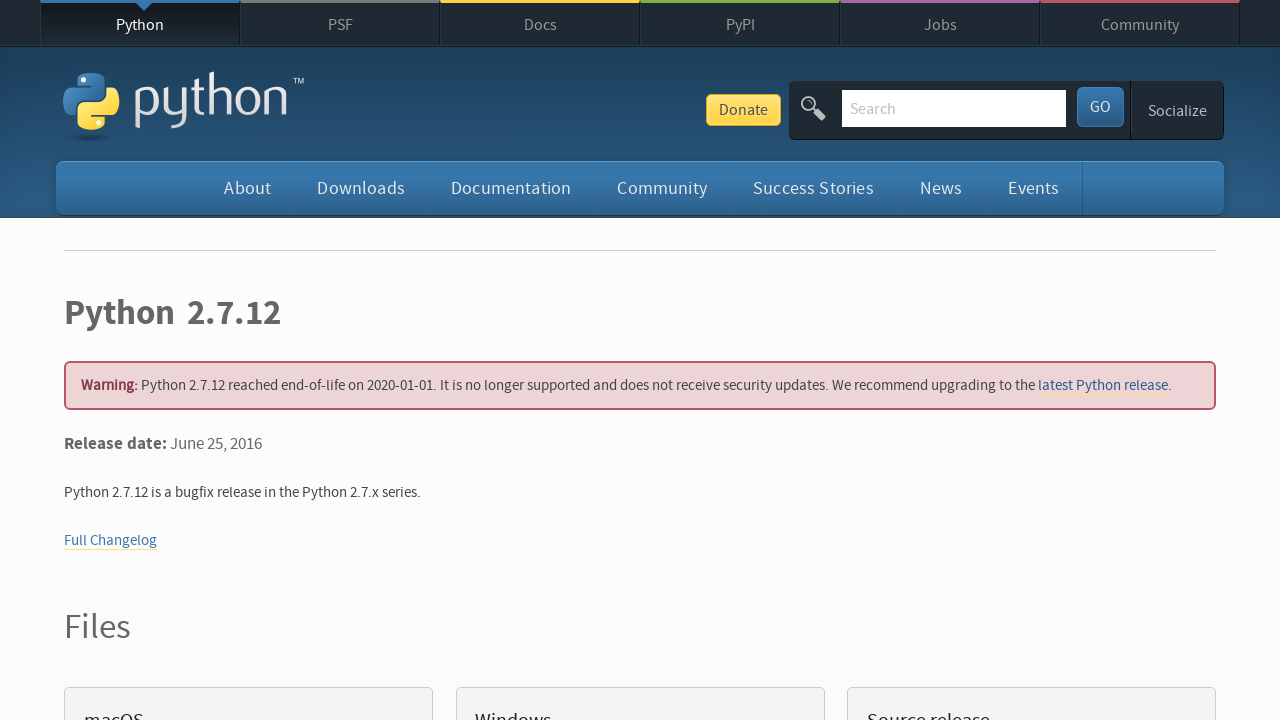

Navigated to Python 2.7.12 download page
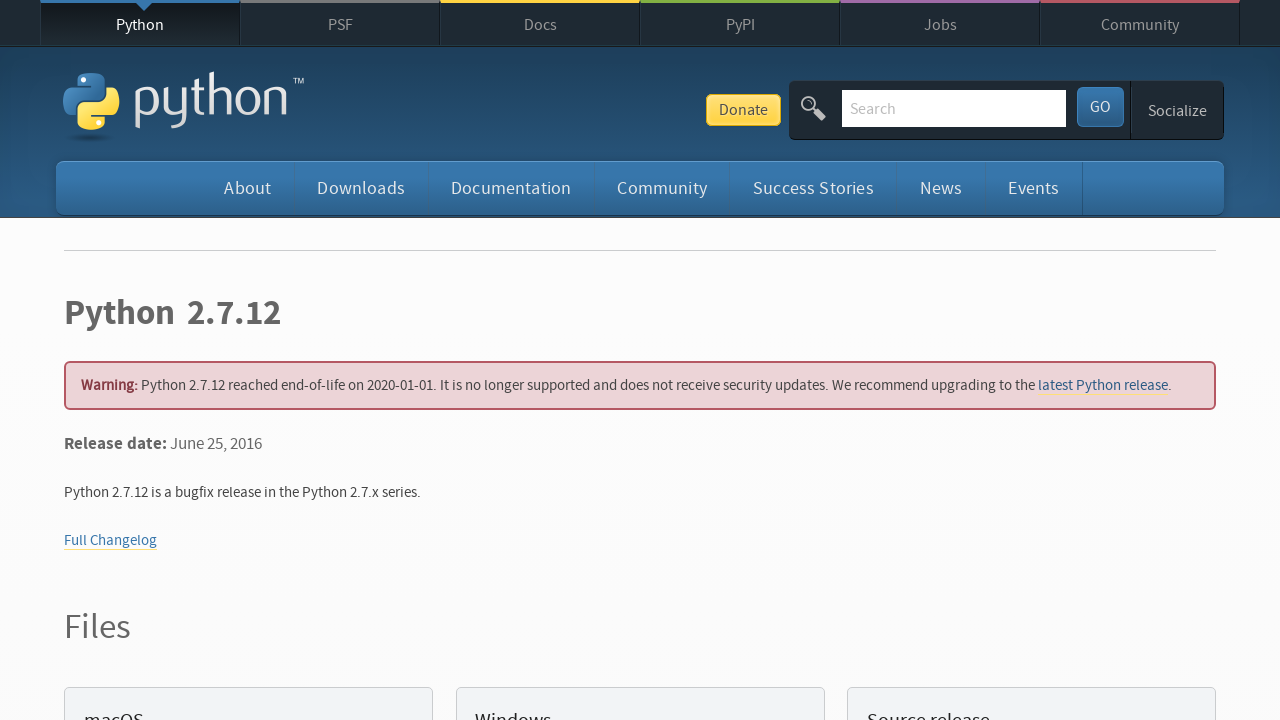

Clicked on Windows x86-64 MSI installer download link at (162, 360) on a:has-text('Windows x86-64 MSI installer')
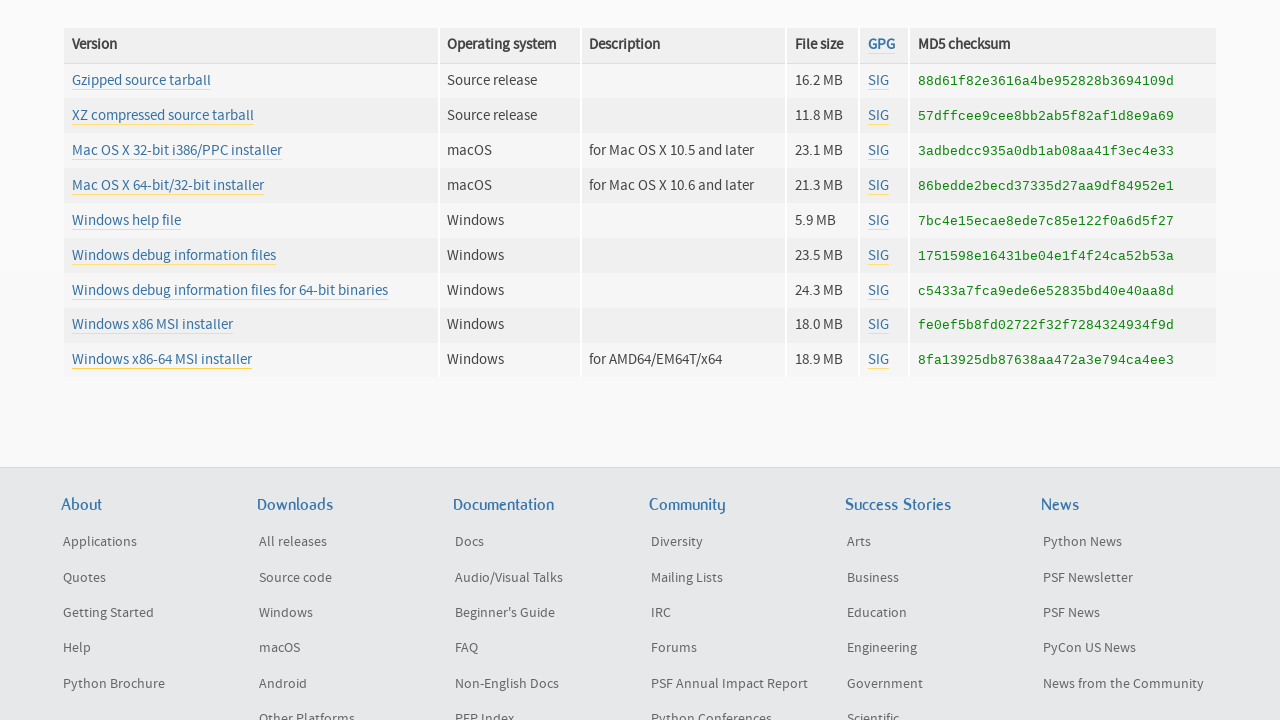

Waited for download to start
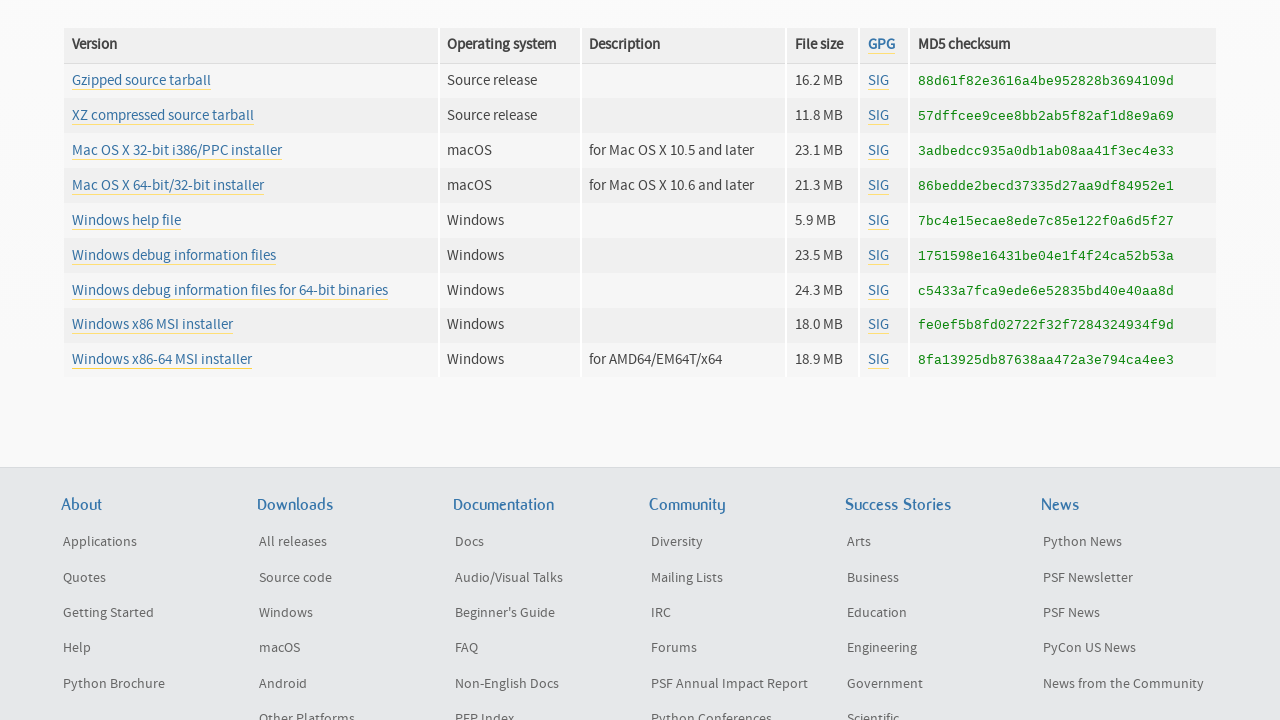

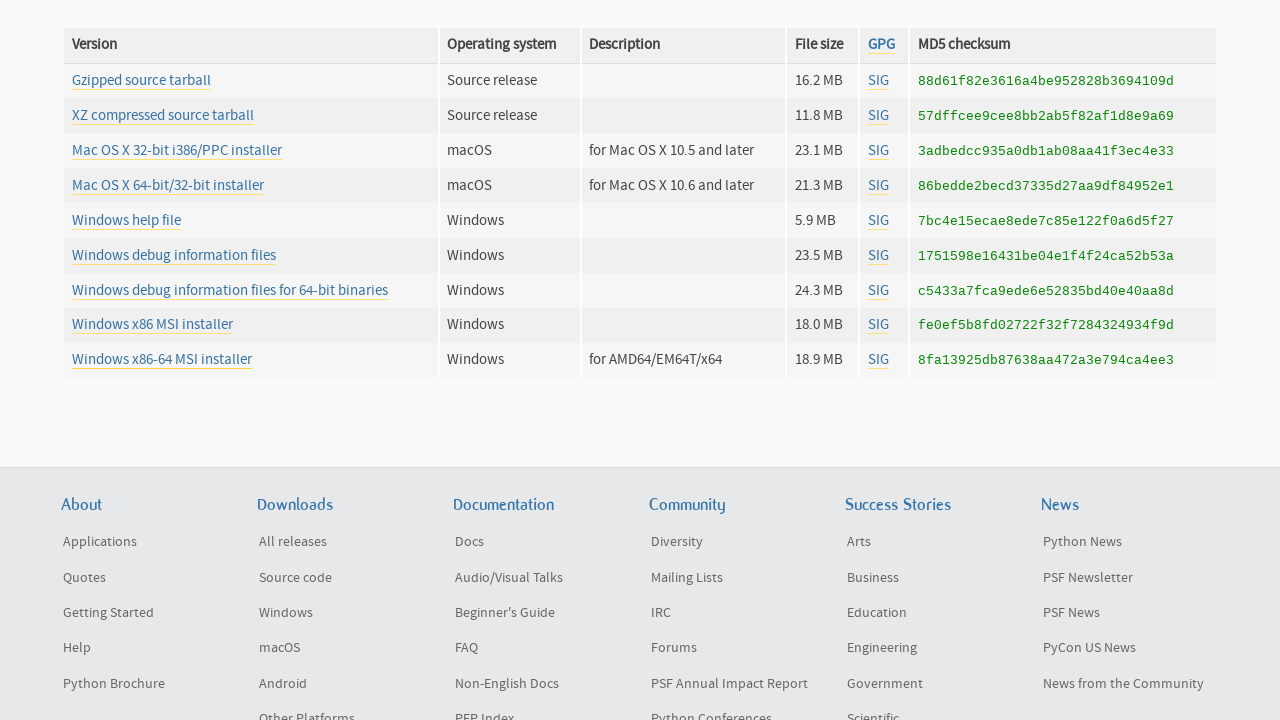